Tests dropdown selection functionality by selecting Option 1 from the dropdown menu.

Starting URL: https://the-internet.herokuapp.com/dropdown

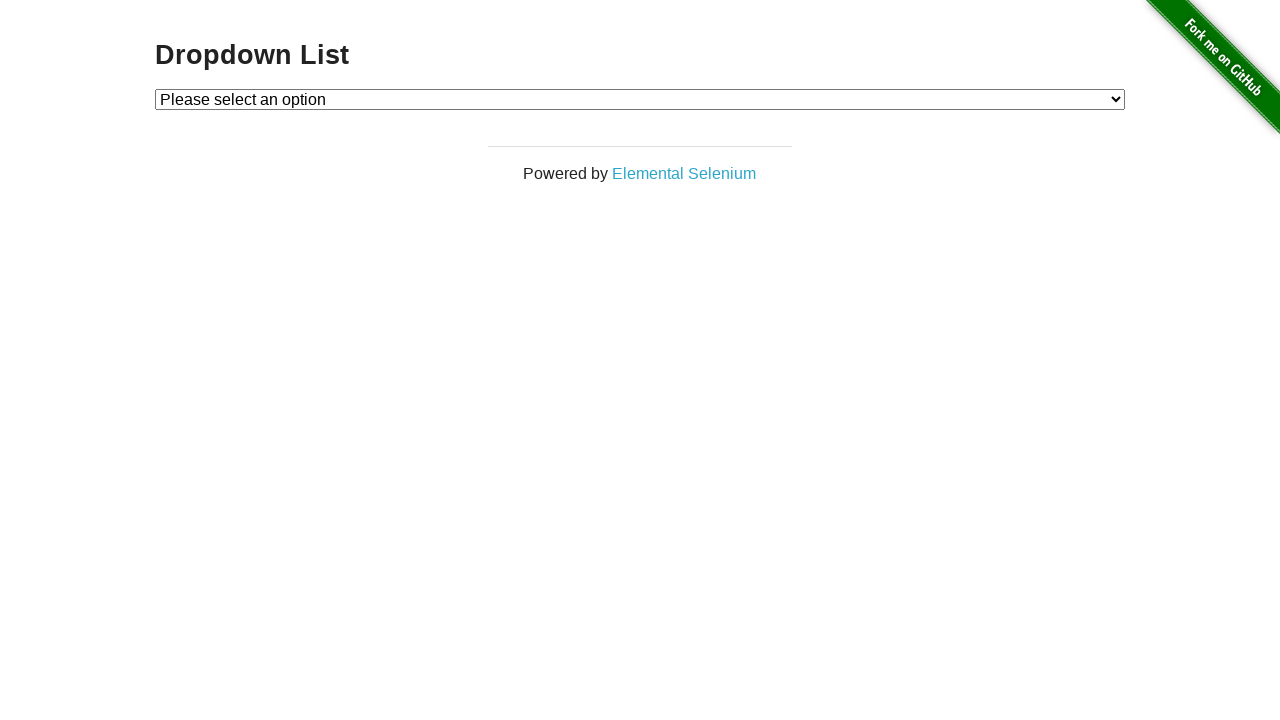

Navigated to dropdown test page
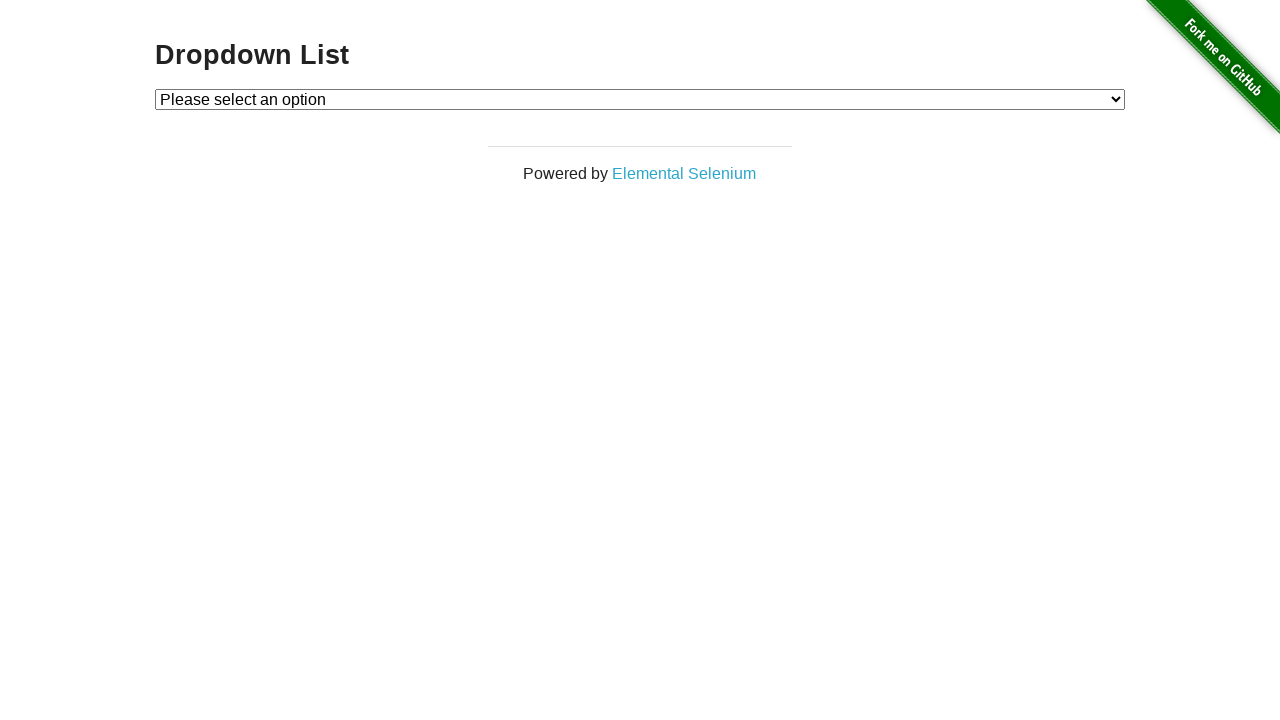

Selected Option 1 from the dropdown menu on #dropdown
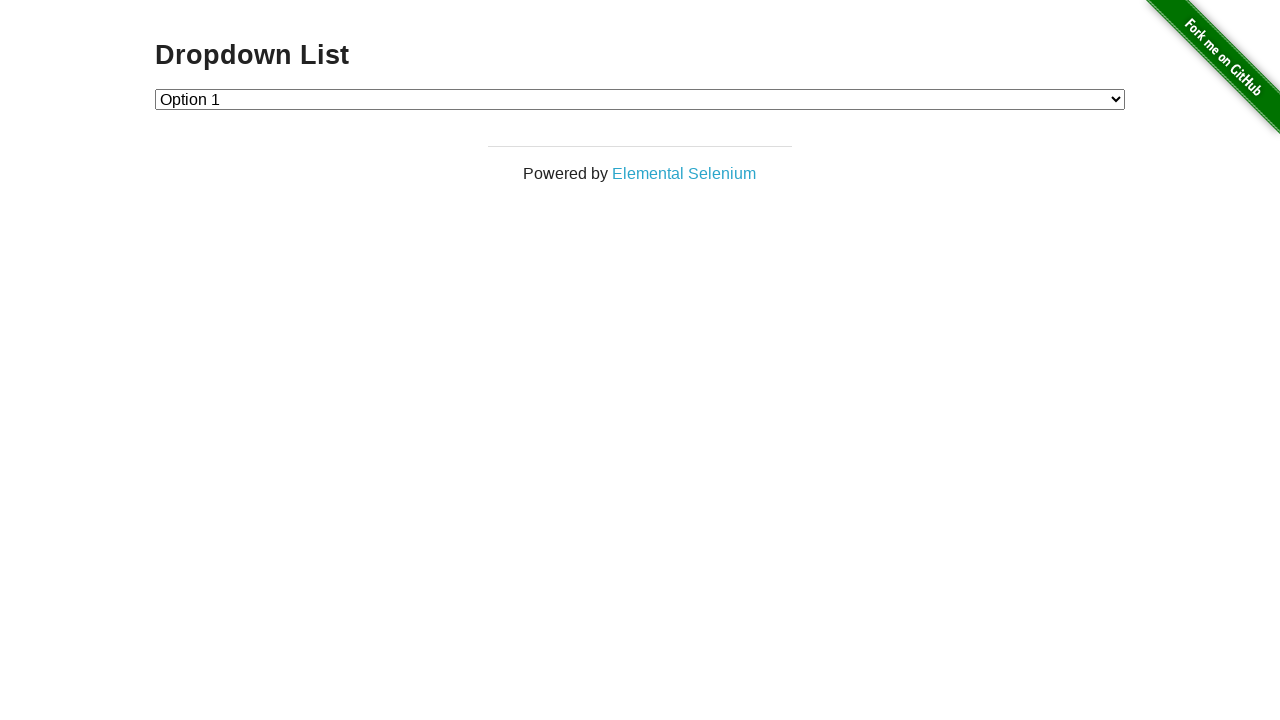

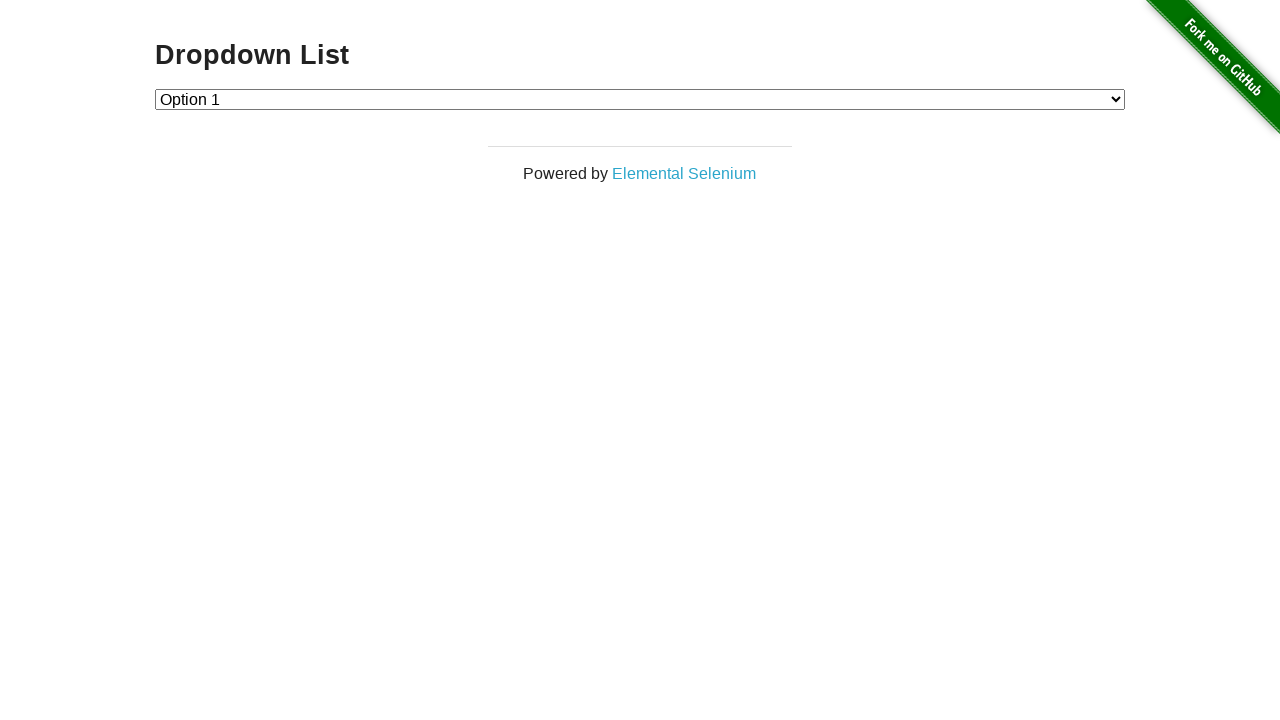